Tests the jQuery UI progress bar demo by clicking the download button and verifying the progress label is displayed

Starting URL: https://jqueryui.com/resources/demos/progressbar/download.html

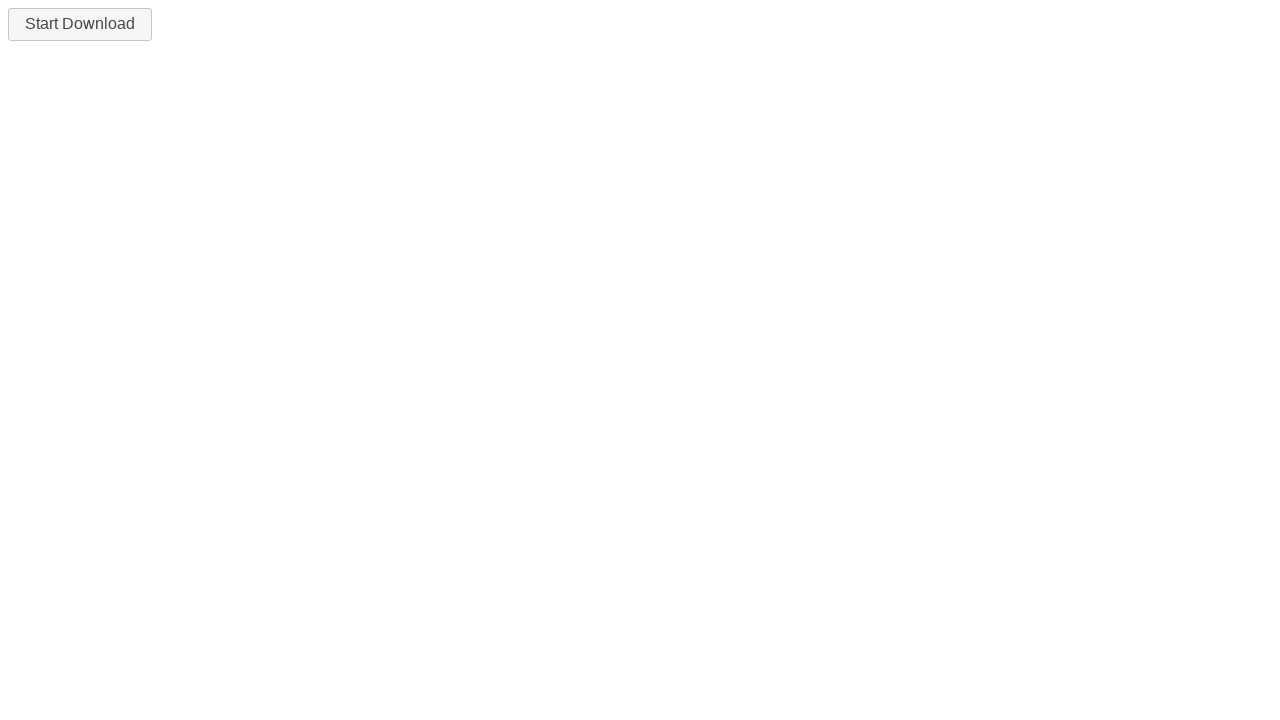

Navigated to jQuery UI progress bar download demo
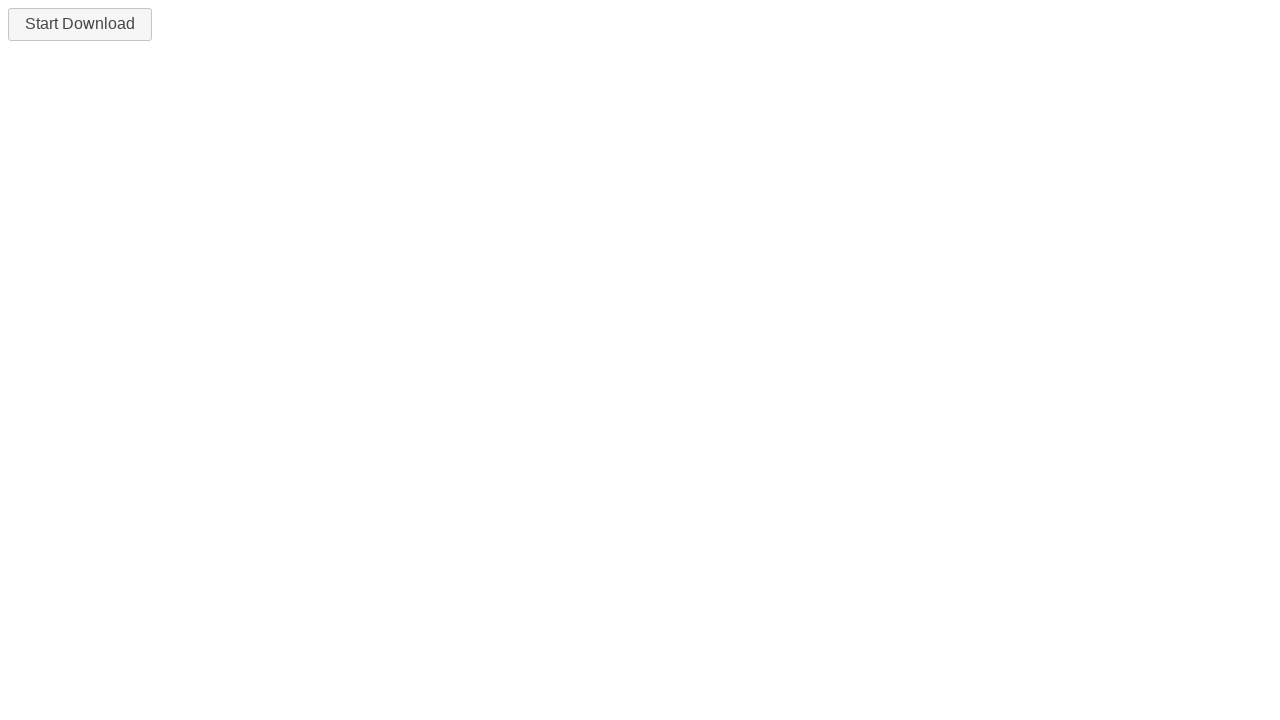

Clicked the download button to start progress bar at (80, 24) on #downloadButton
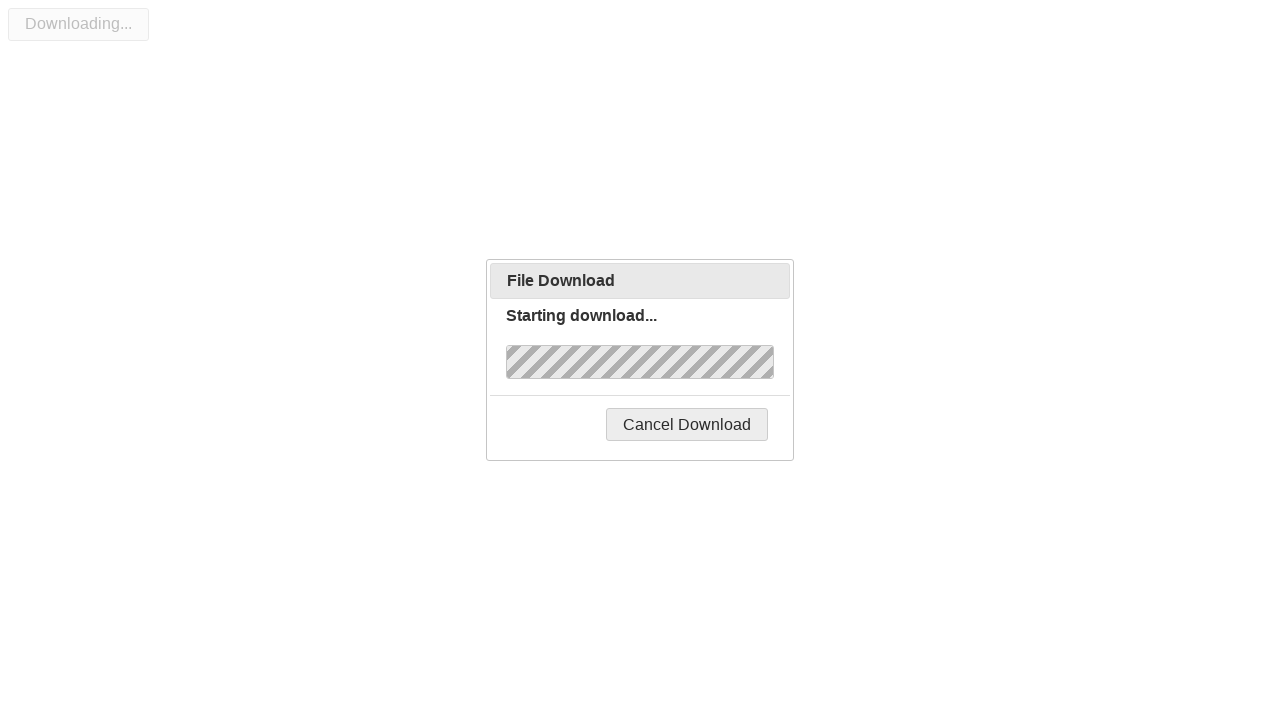

Progress label is now visible
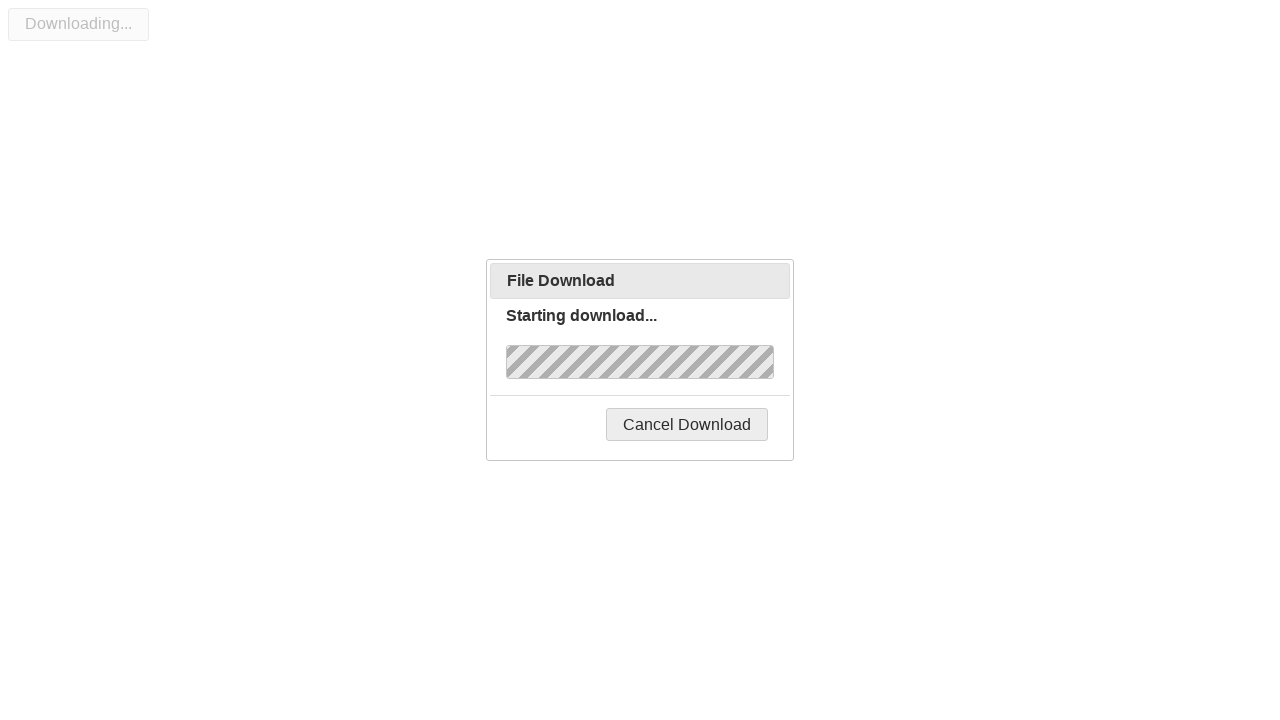

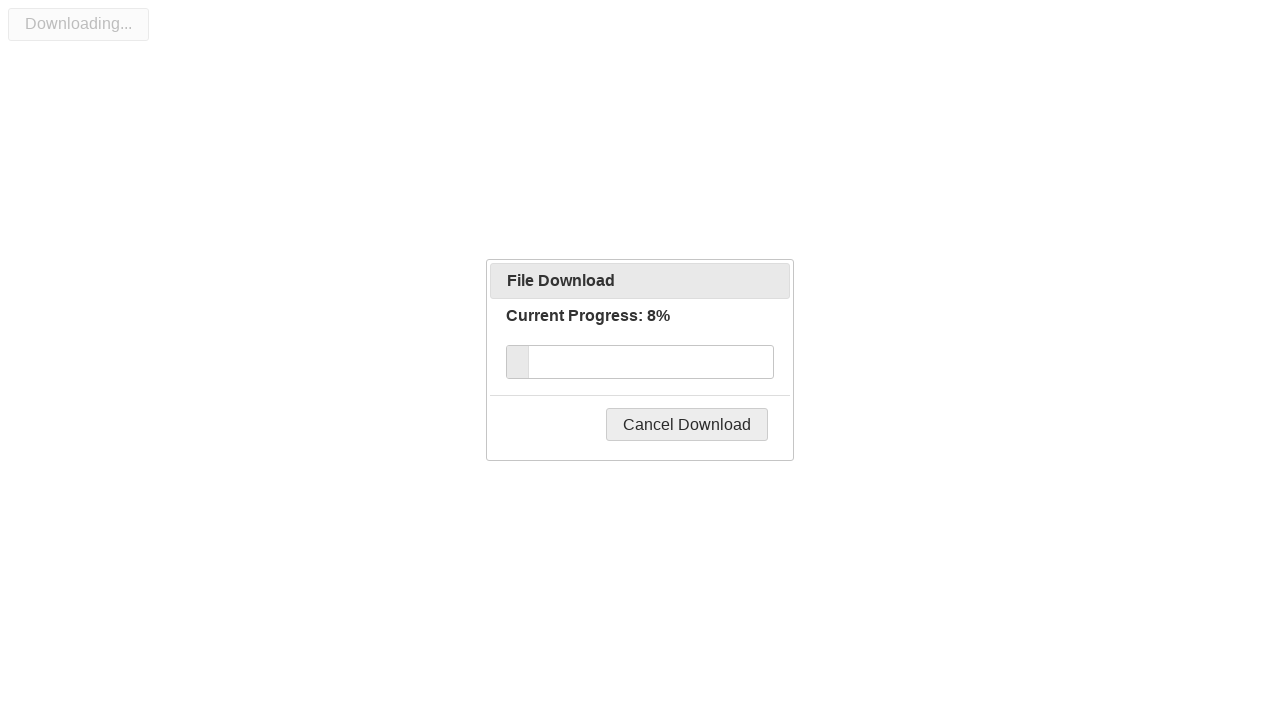